Tests registration form by filling out first name, last name, email, phone, and address fields, then submitting the form

Starting URL: https://suninjuly.github.io/registration1.html

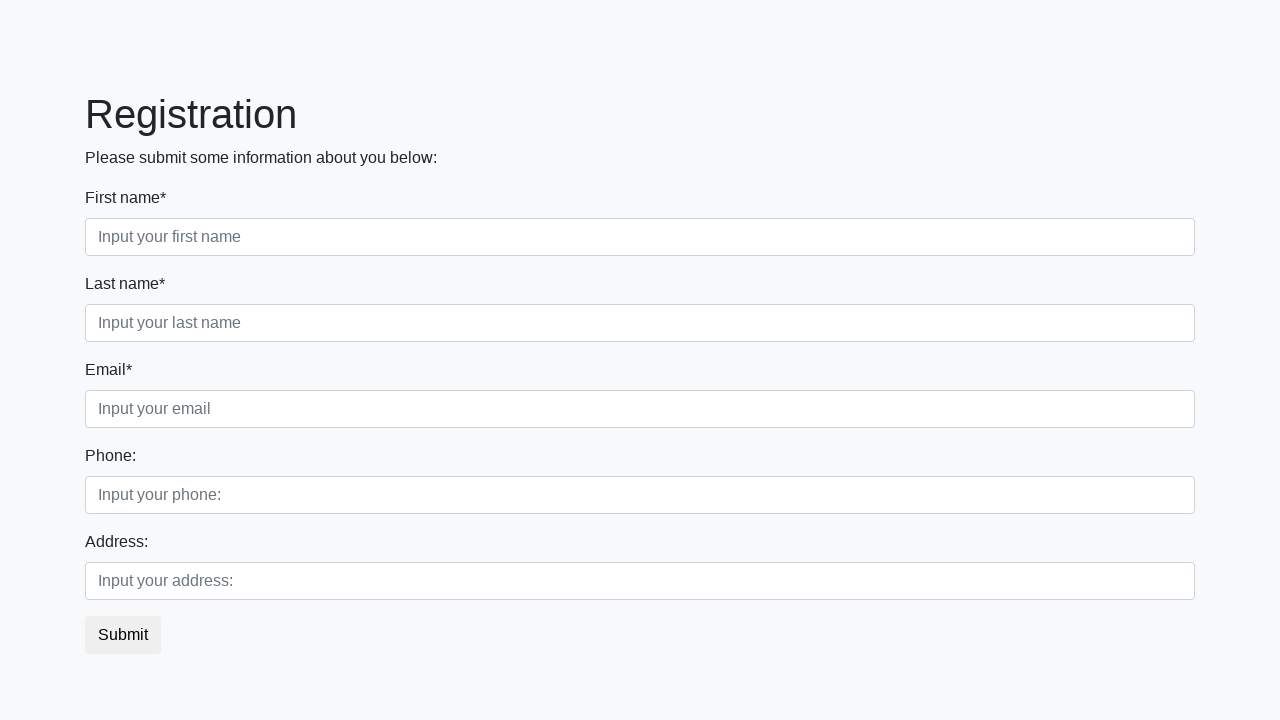

Filled first name field with 'John' on body > div > form > div.first_block > div.form-group.first_class > input
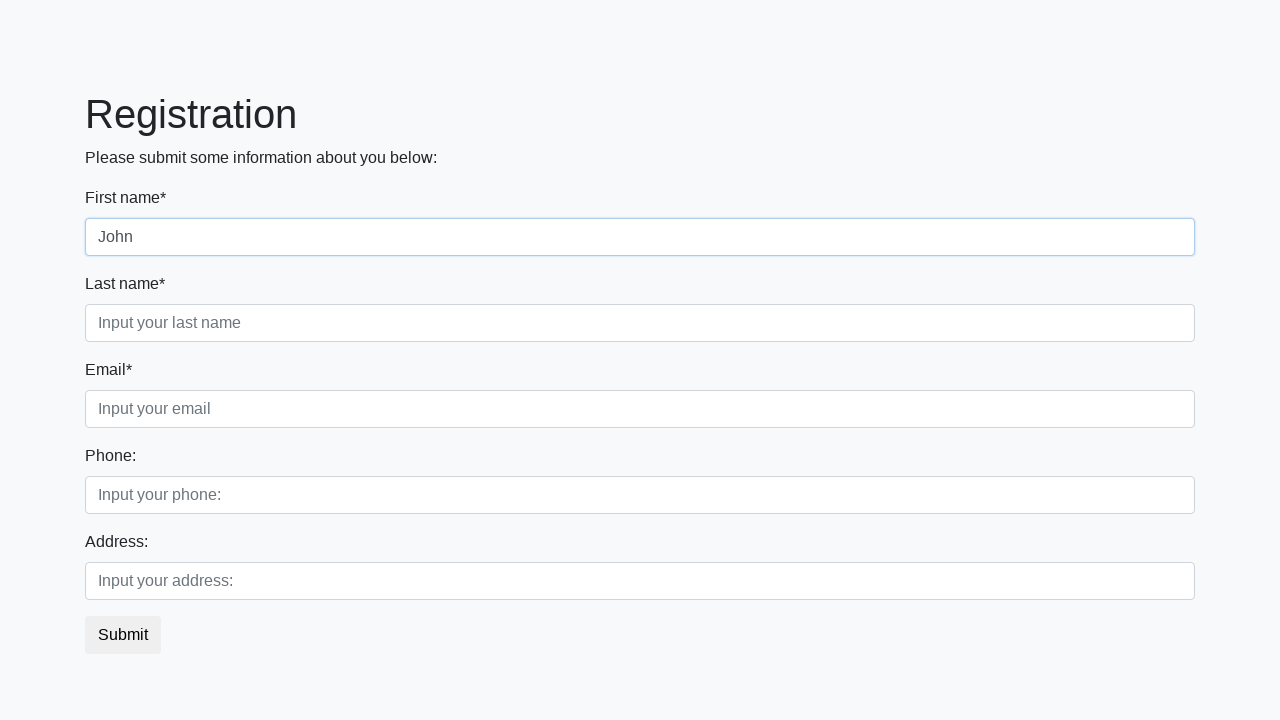

Filled last name field with 'Doe' on body > div > form > div.first_block > div.form-group.second_class > input
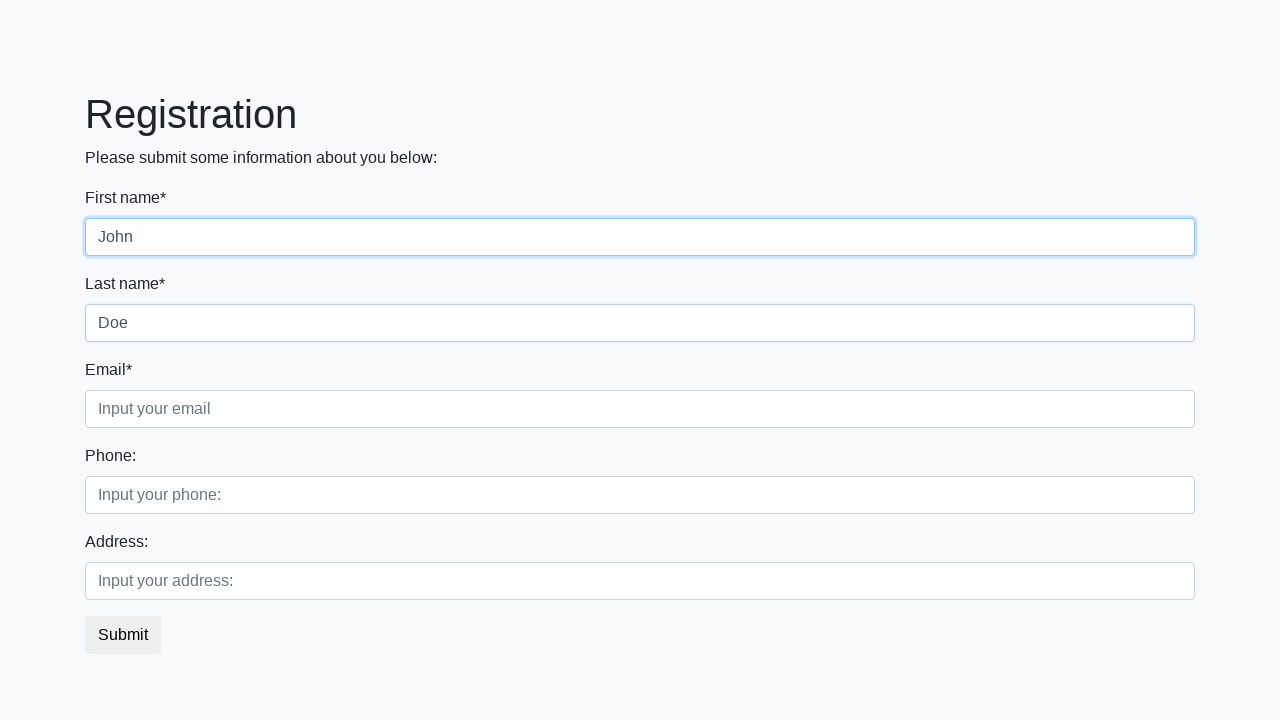

Filled email field with 'testuser456@gmail.com' on body > div > form > div.first_block > div.form-group.third_class > input
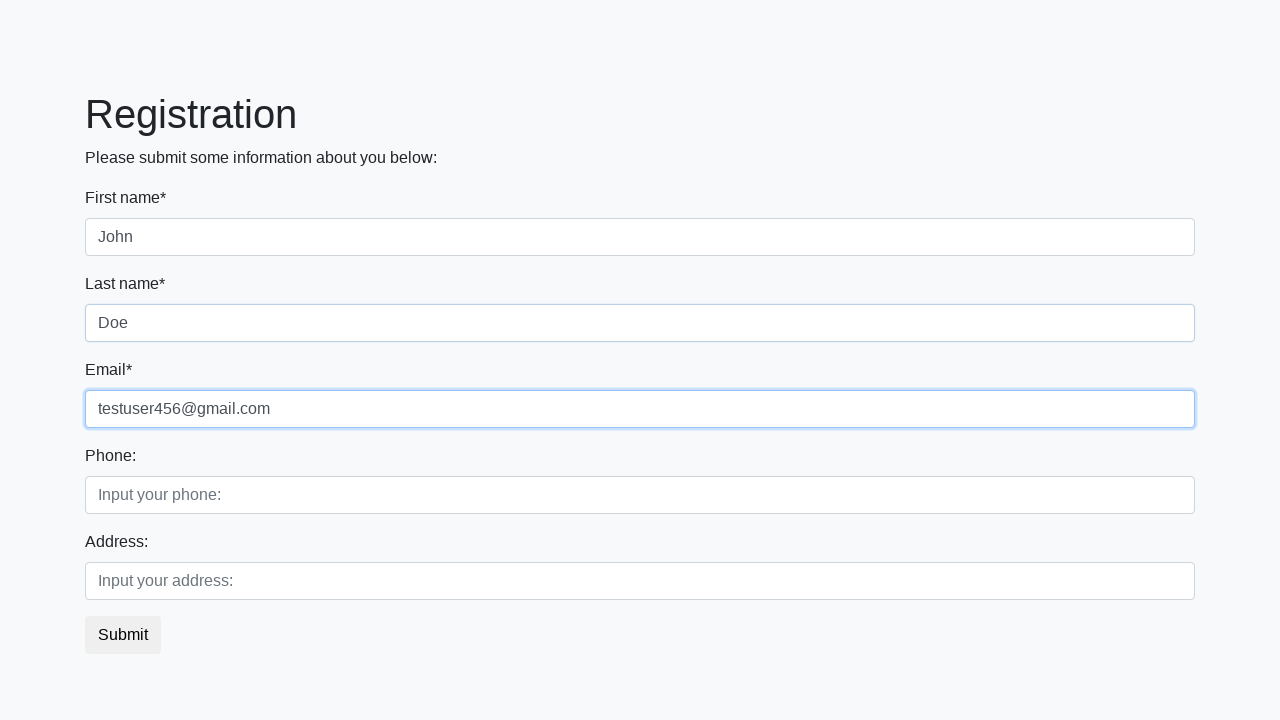

Filled phone number field with '555-1234' on body > div > form > div.second_block > div.form-group.first_class > input
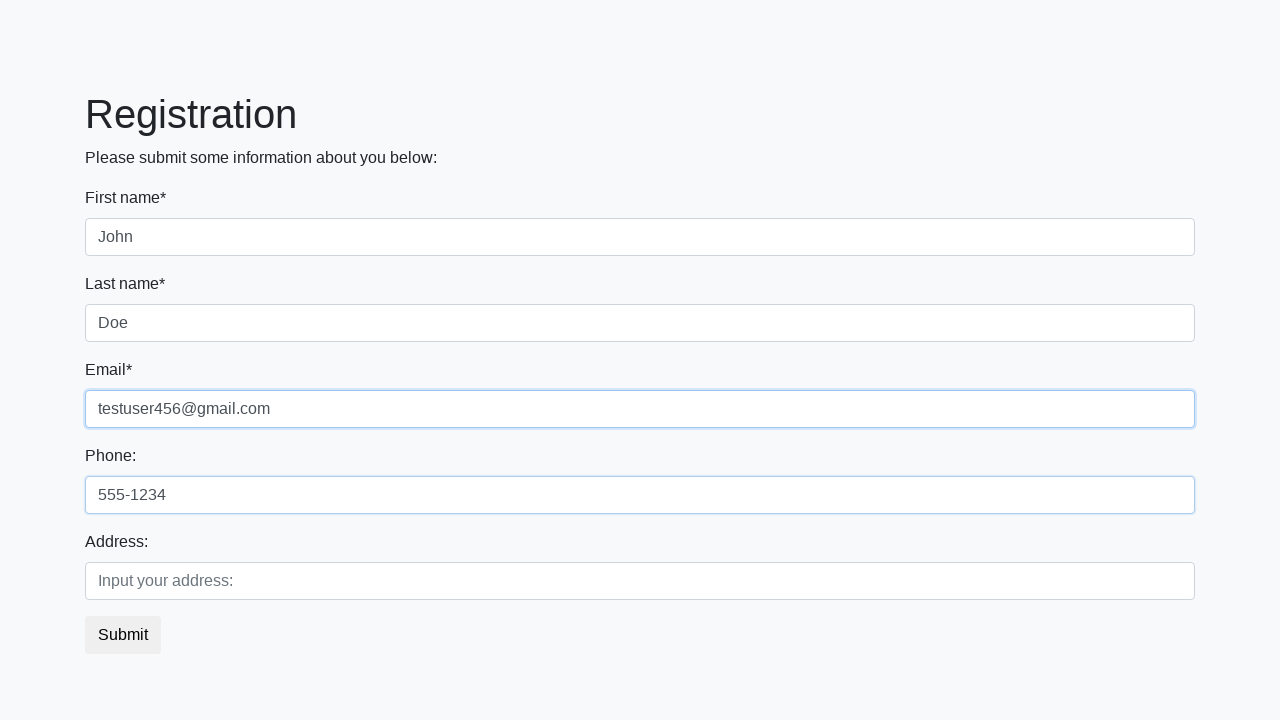

Filled address field with '123 Main St, Boston' on body > div > form > div.second_block > div.form-group.second_class > input
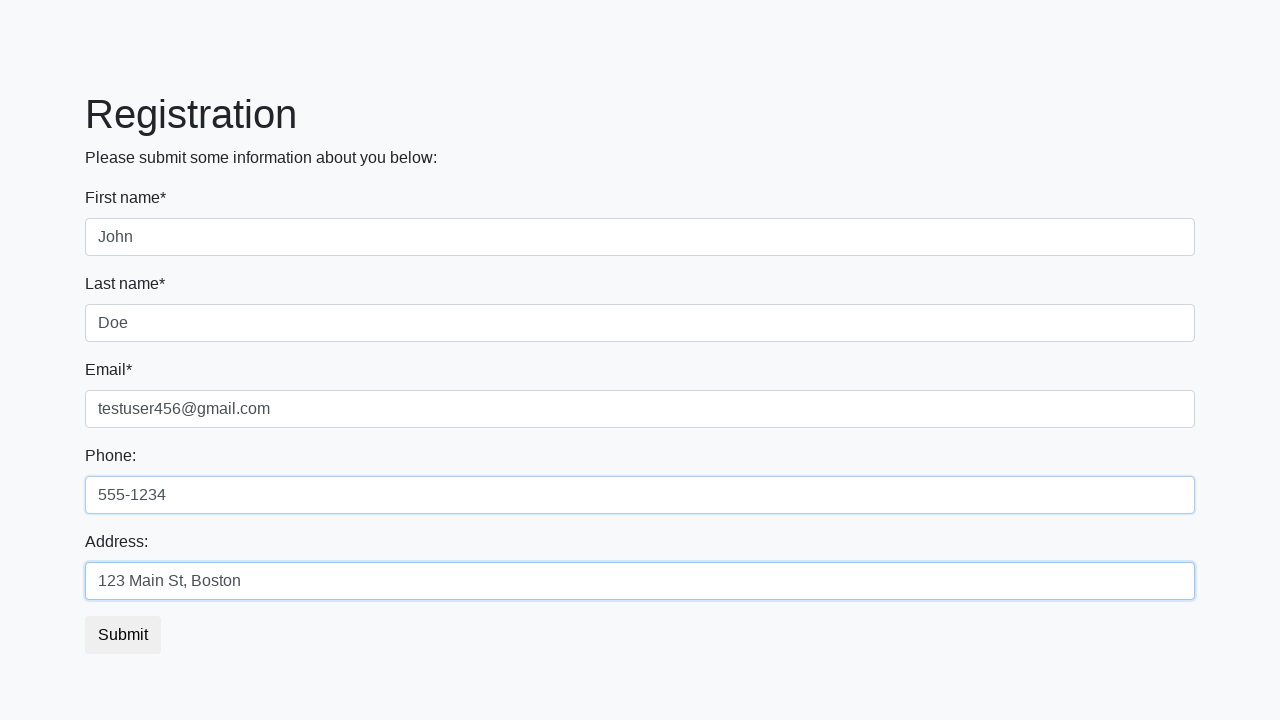

Clicked submit button to register at (123, 635) on .btn.btn-default
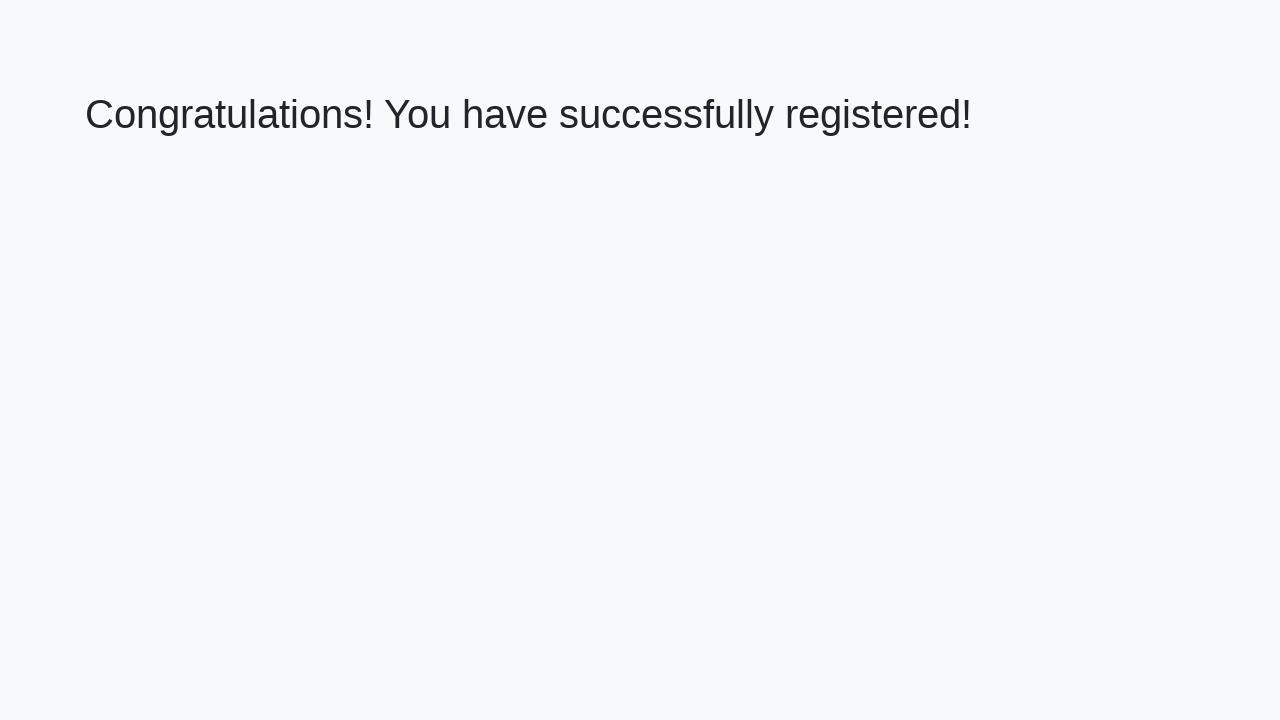

Registration success message appeared
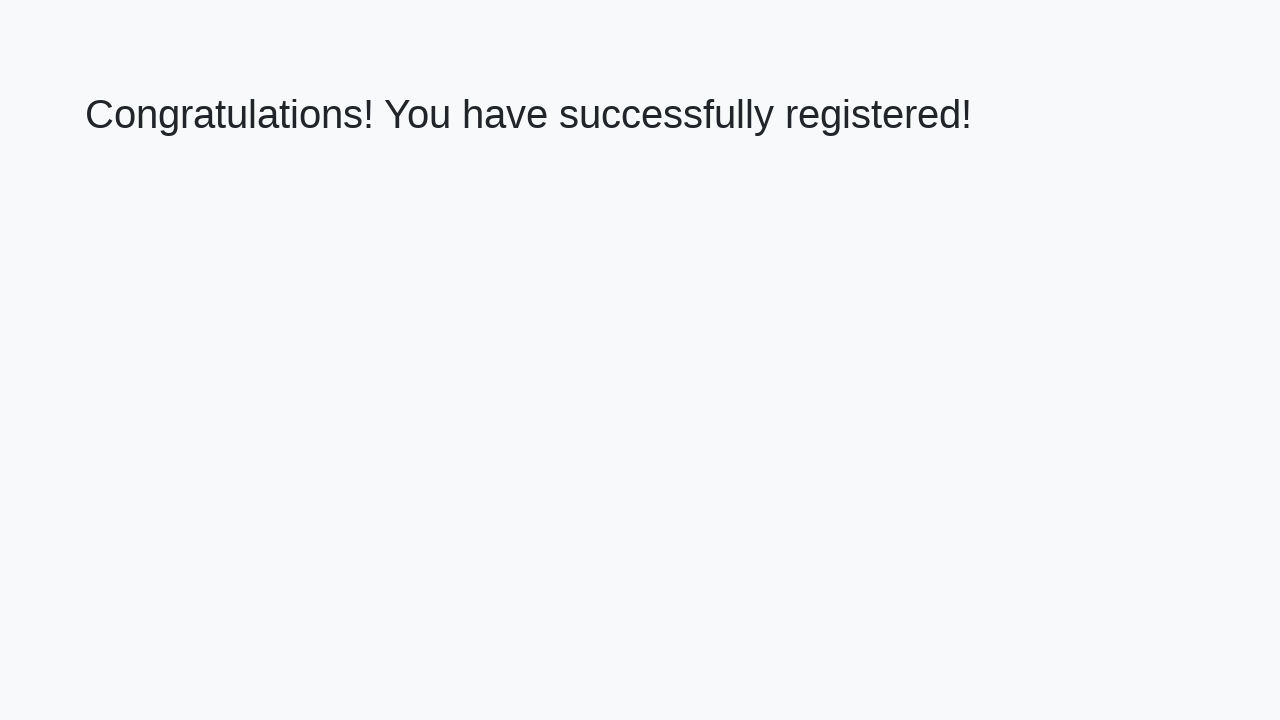

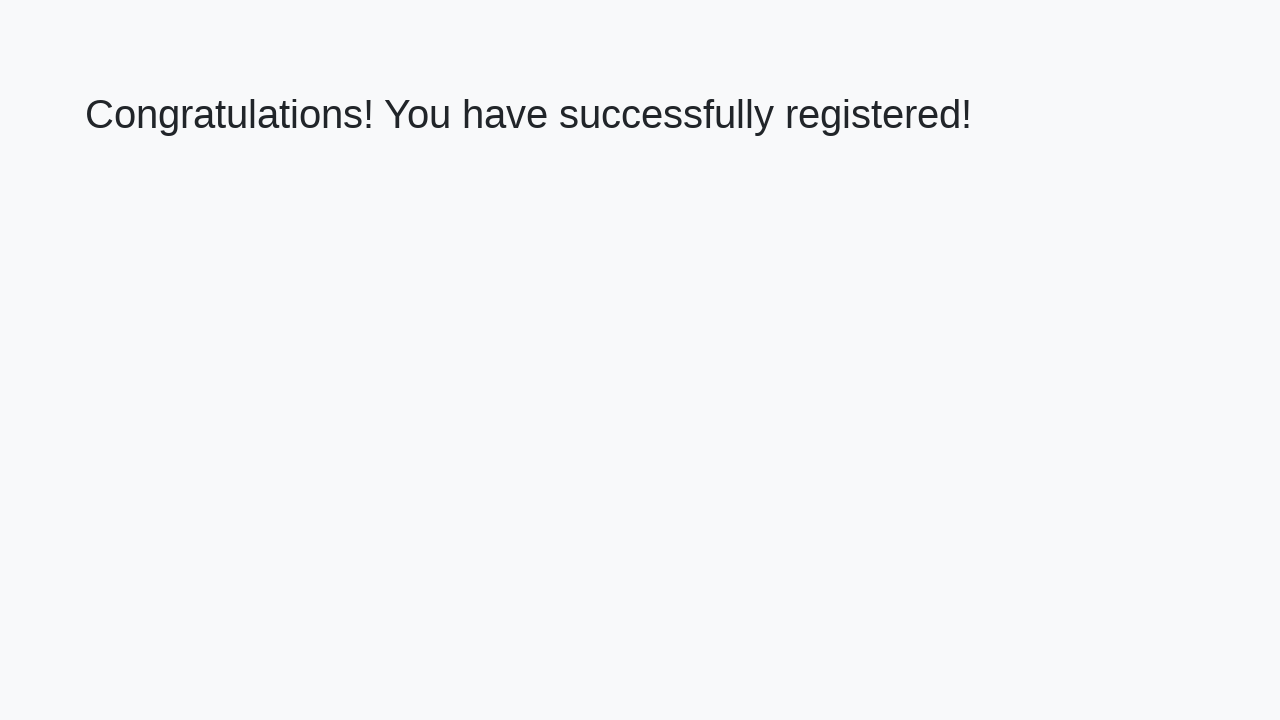